Tests autosuggest dropdown functionality by typing a partial country name, waiting for suggestions to appear, and selecting a specific country (Haiti) from the dropdown list

Starting URL: https://rahulshettyacademy.com/dropdownsPractise/

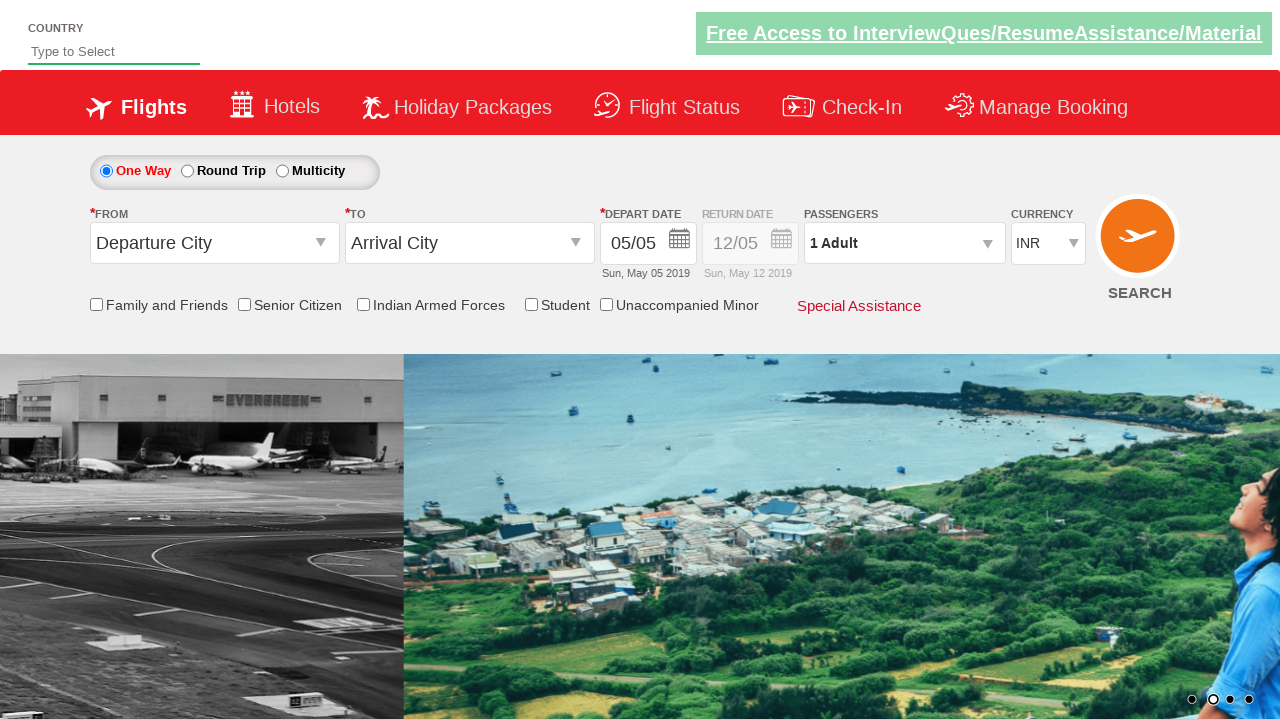

Filled autosuggest field with 'Ha' to trigger dropdown on #autosuggest
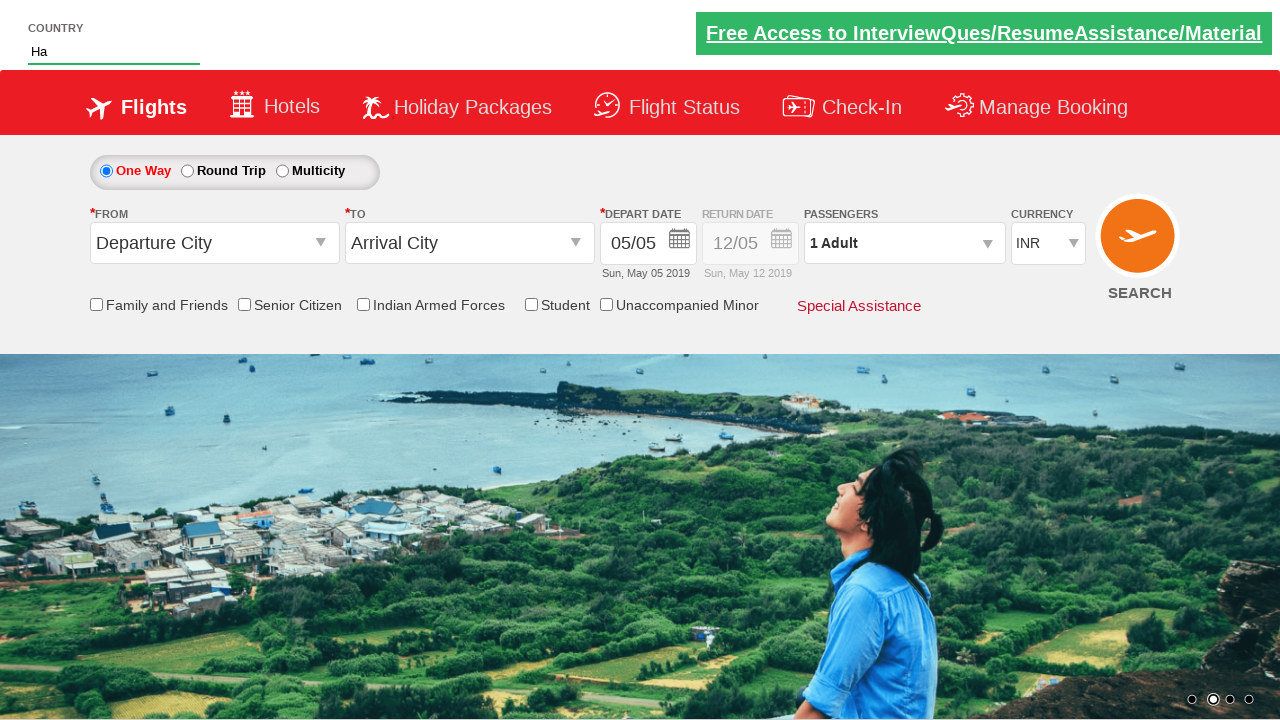

Autosuggest dropdown appeared with country suggestions
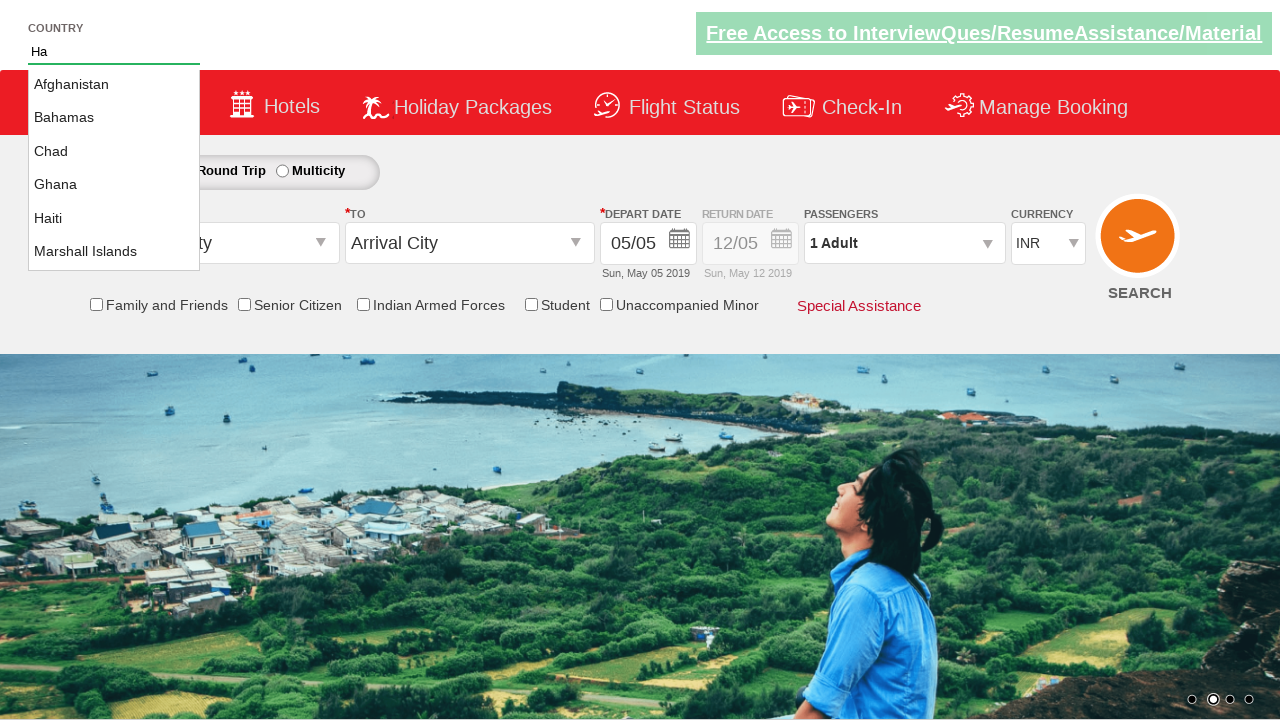

Selected 'Haiti' from autosuggest dropdown at (114, 218) on li.ui-menu-item a >> nth=4
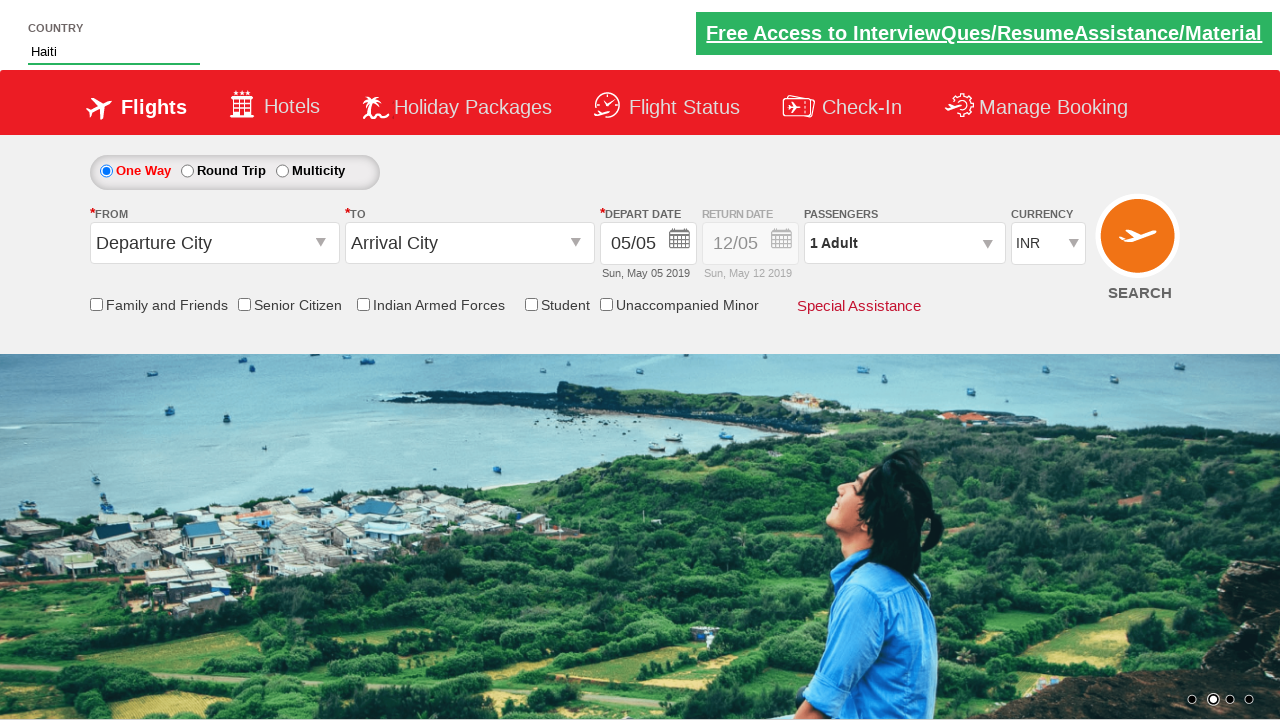

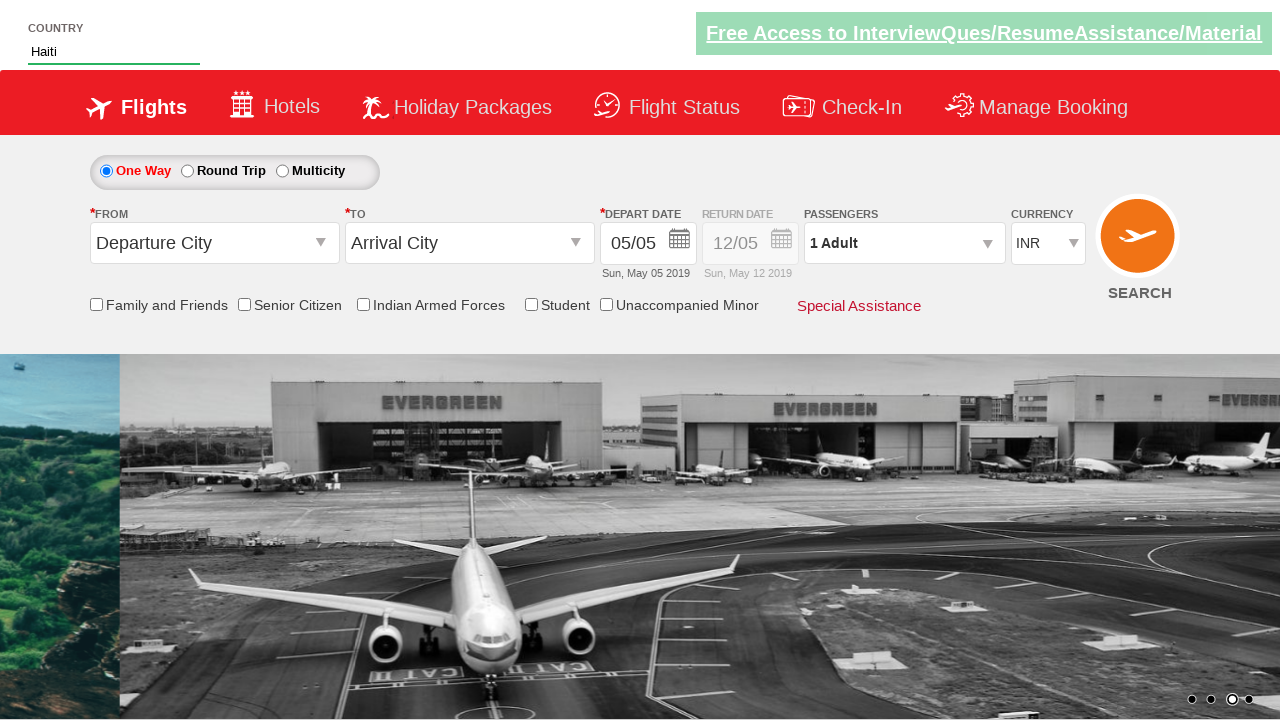